Navigates to Swarthmore College course catalog, clicks on the first department link, and verifies that course listings are displayed on the page.

Starting URL: https://catalog.swarthmore.edu/content.php?catoid=7&navoid=194

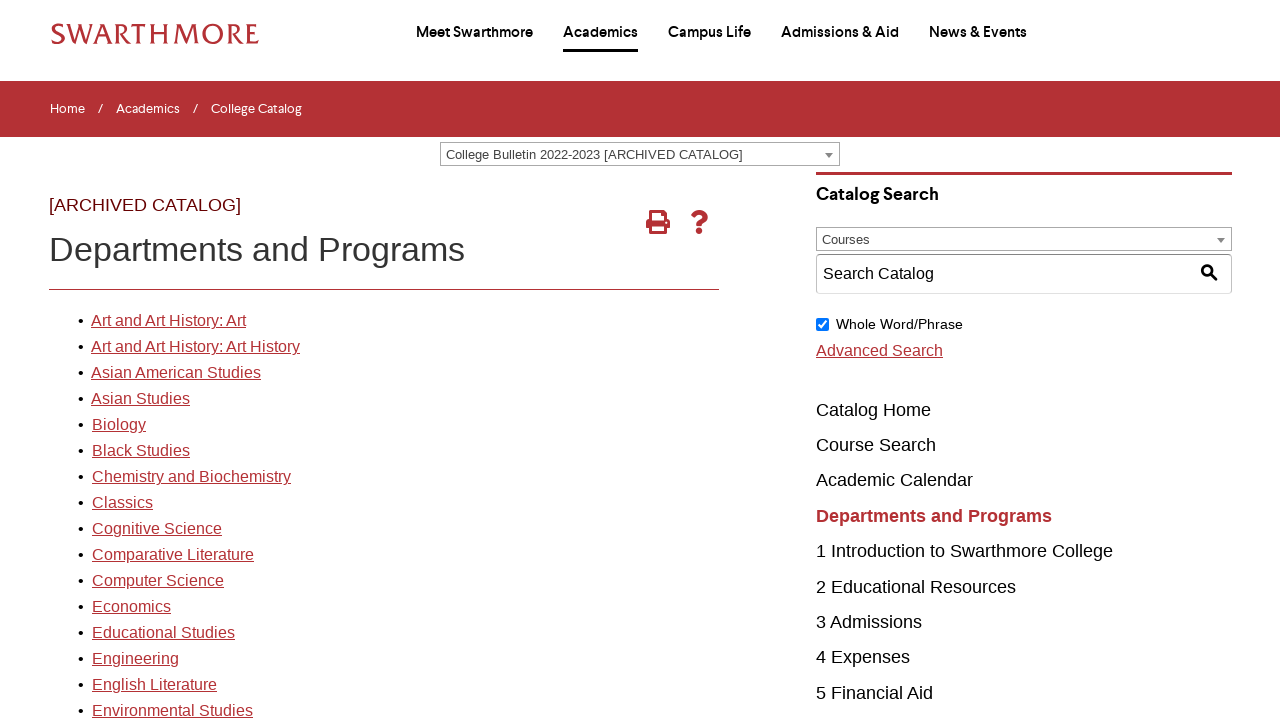

Clicked on the first department link in the course catalog at (168, 321) on xpath=//*[@id="gateway-page"]/body/table/tbody/tr[3]/td[1]/table/tbody/tr[2]/td[
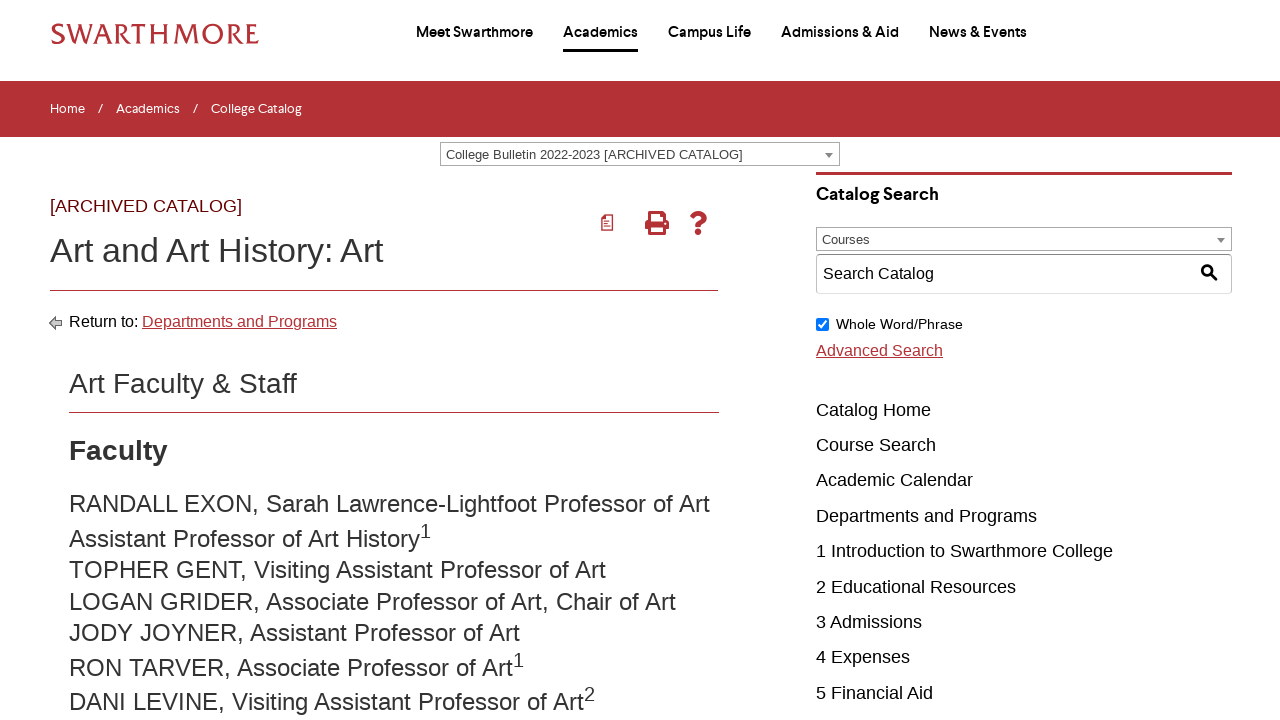

Course listings loaded on the department page
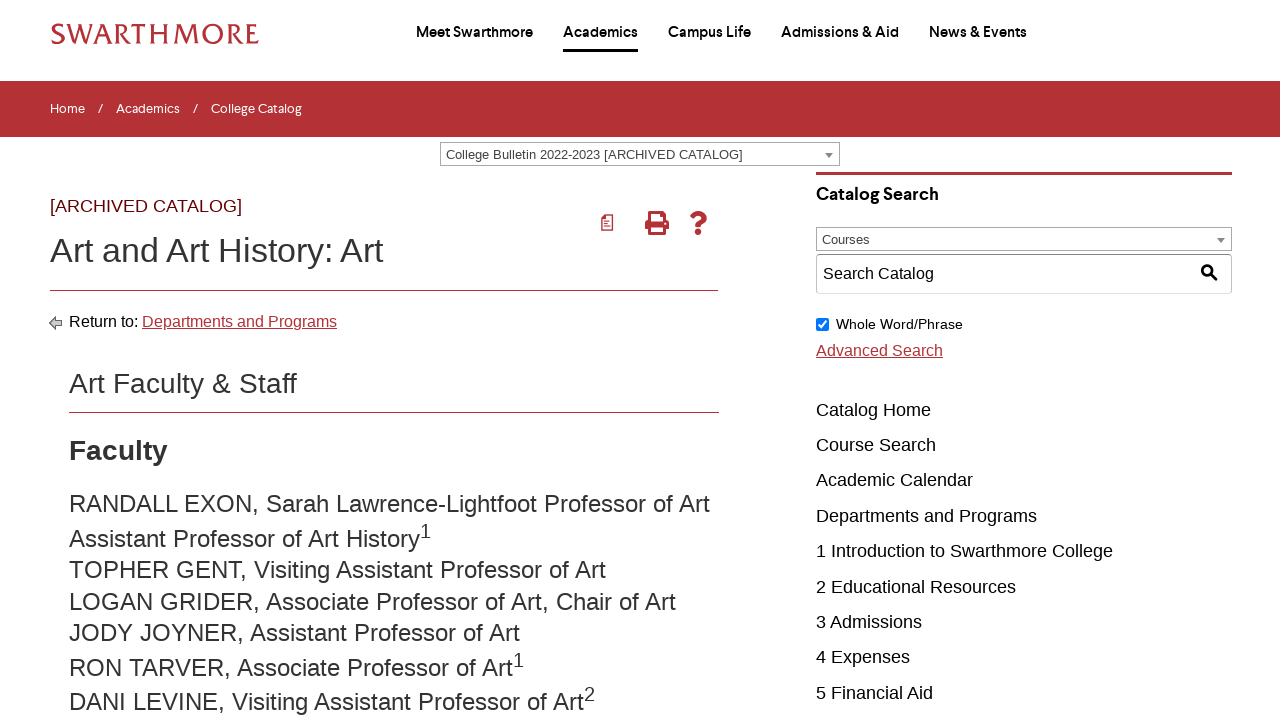

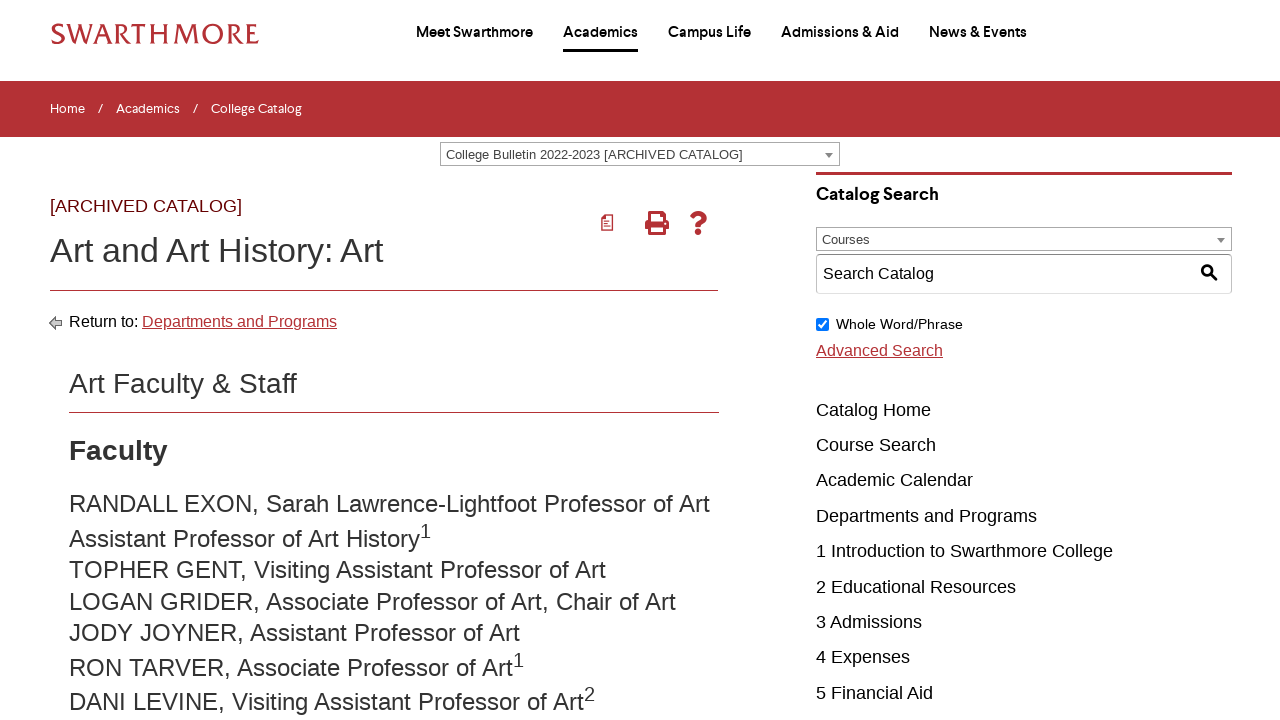